Navigates through the DemoQA website to test the tabs widget functionality by clicking on different tab options

Starting URL: https://demoqa.com/

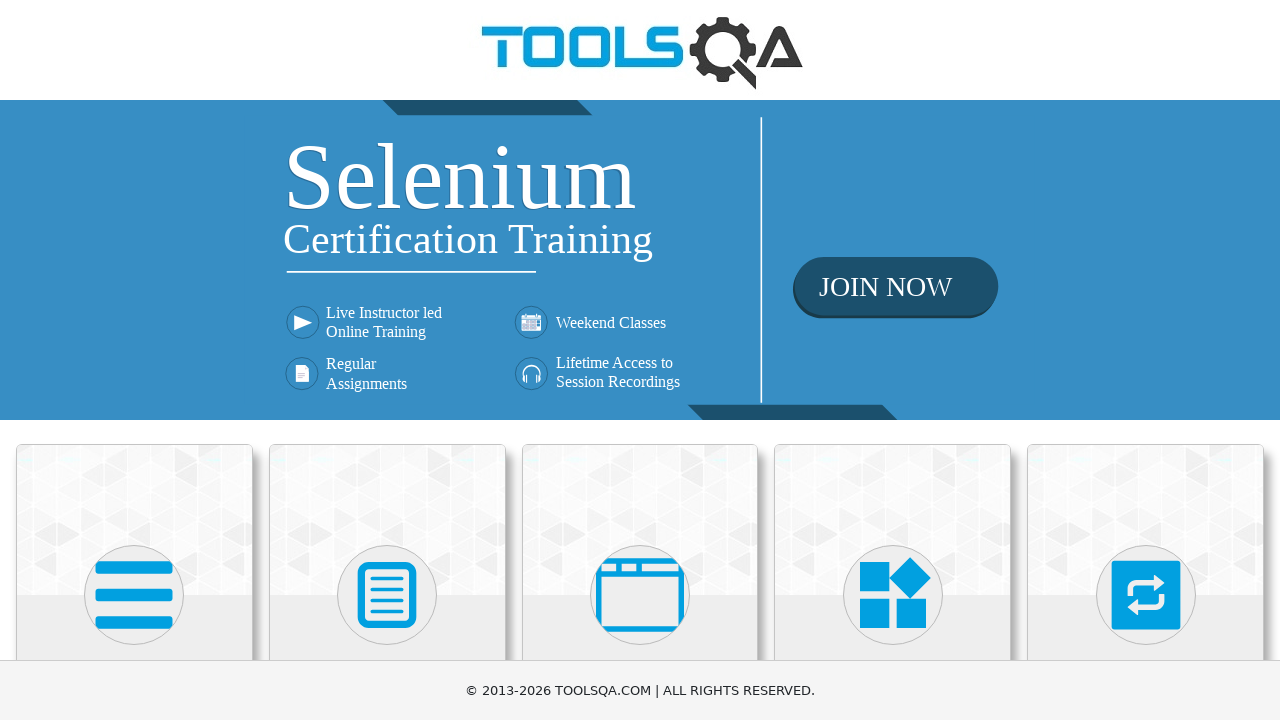

Scrolled down 300 pixels to see widgets section
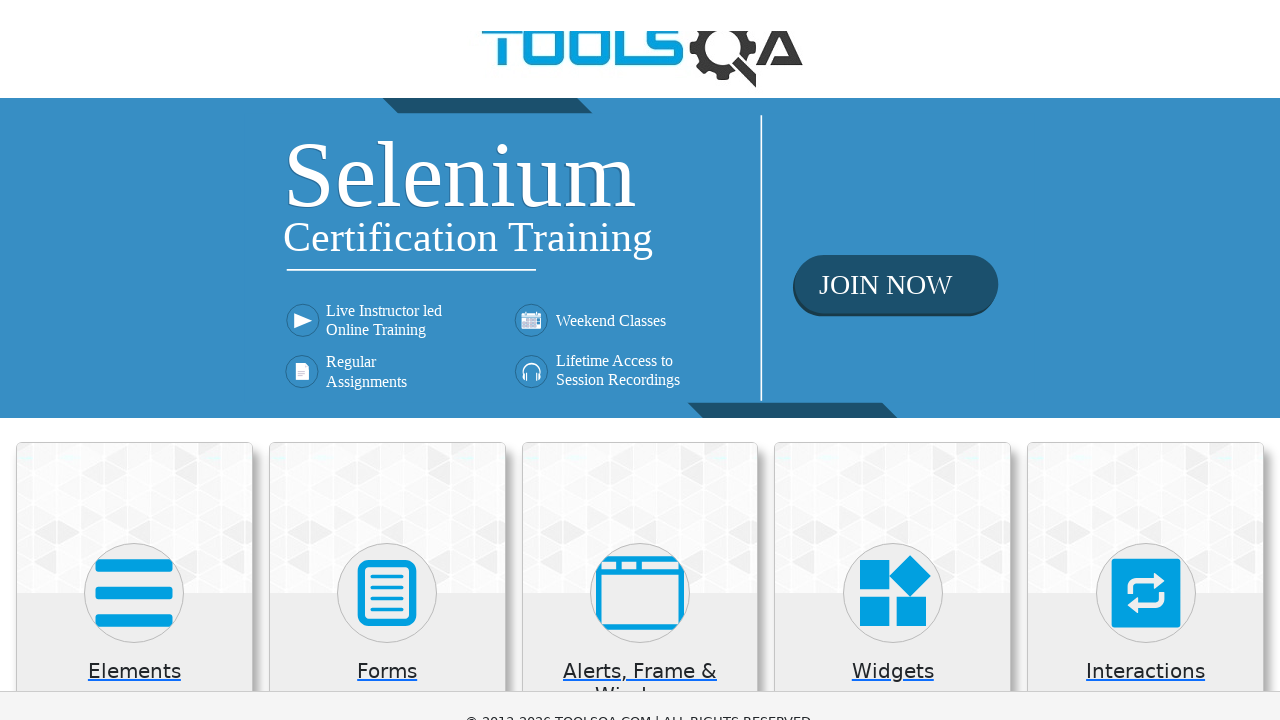

Clicked on Widgets section at (893, 373) on xpath=//h5[contains(text(),'Widgets')]
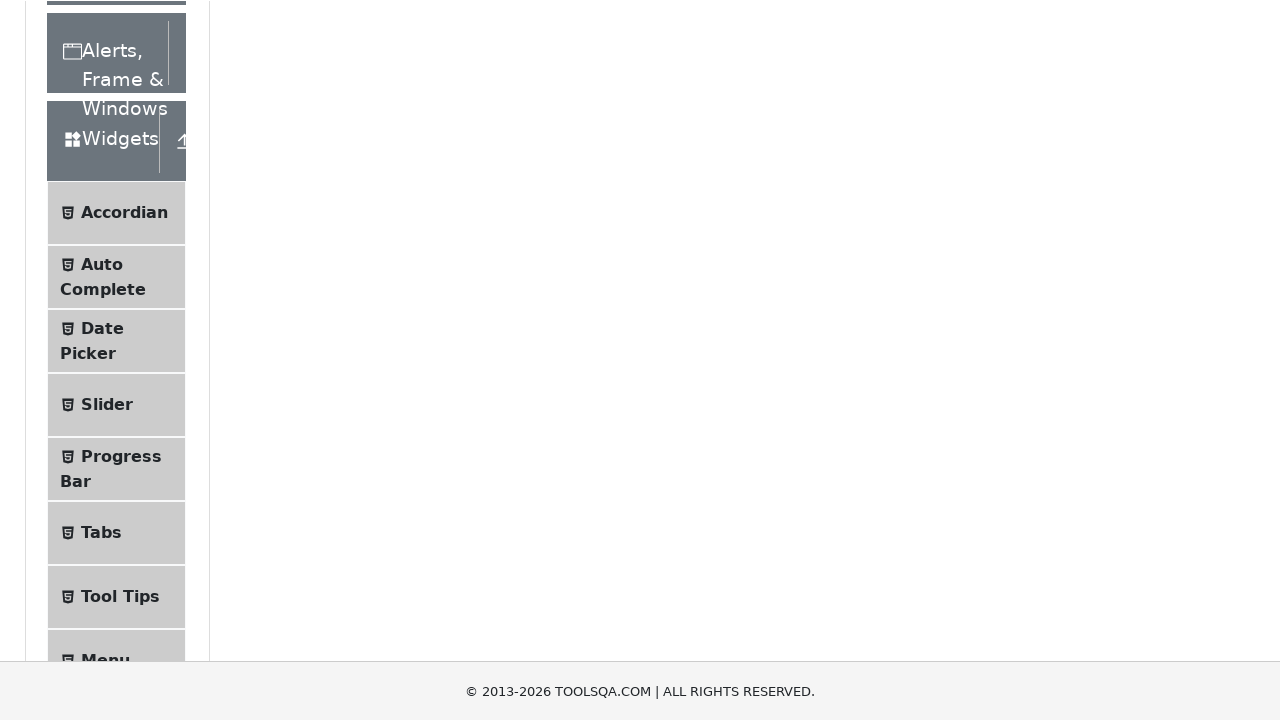

Scrolled down 400 pixels to see tabs option
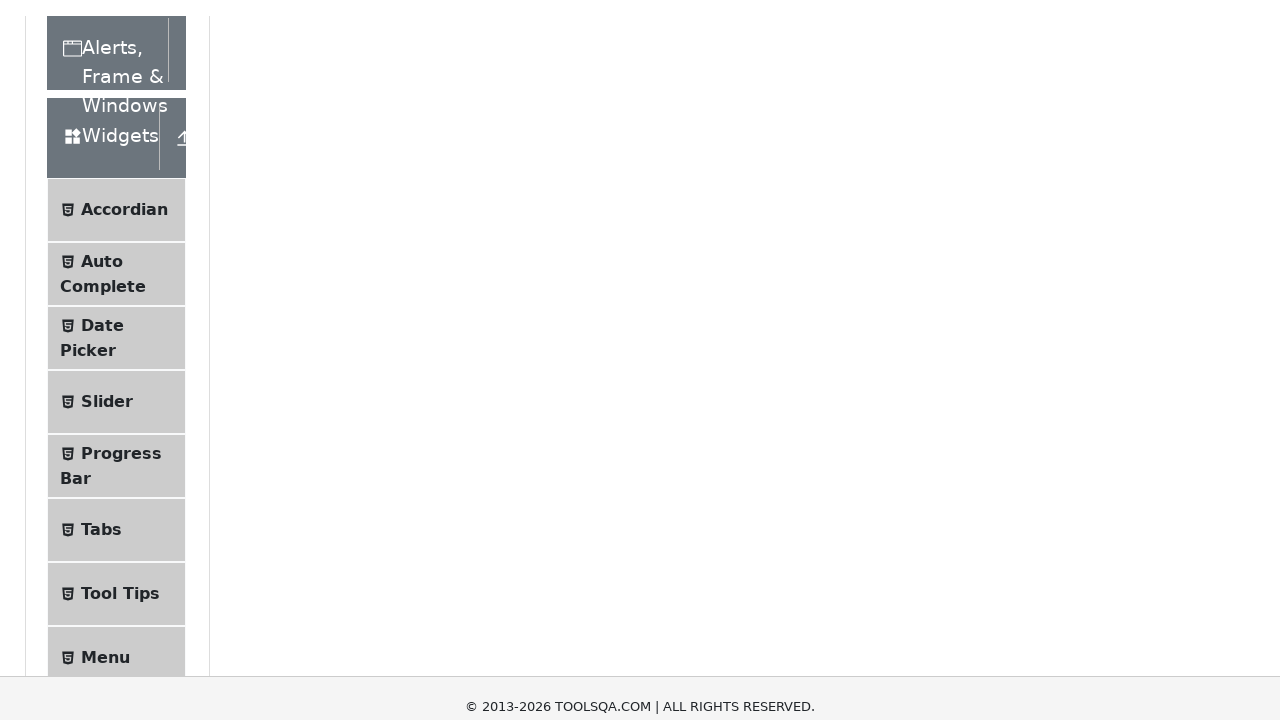

Clicked on Tabs menu item at (101, 195) on xpath=//span[contains(text(),'Tabs')]
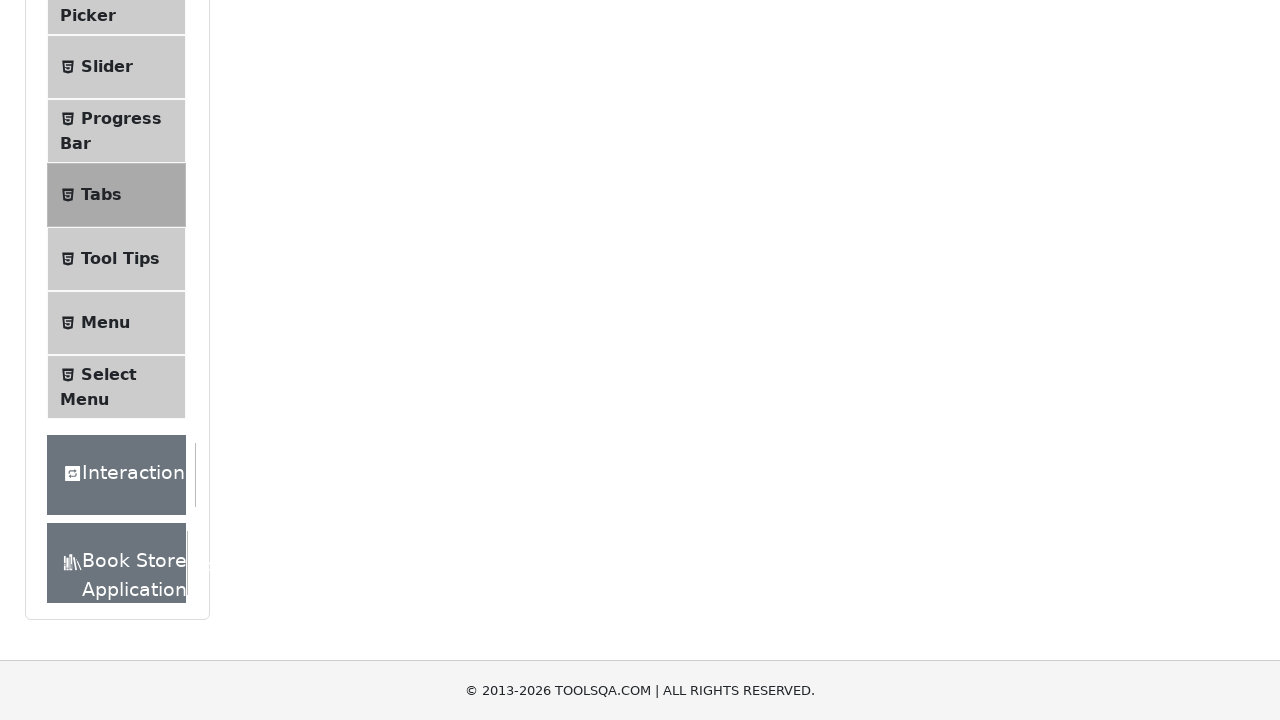

Clicked on Origin tab at (351, 284) on #demo-tab-origin
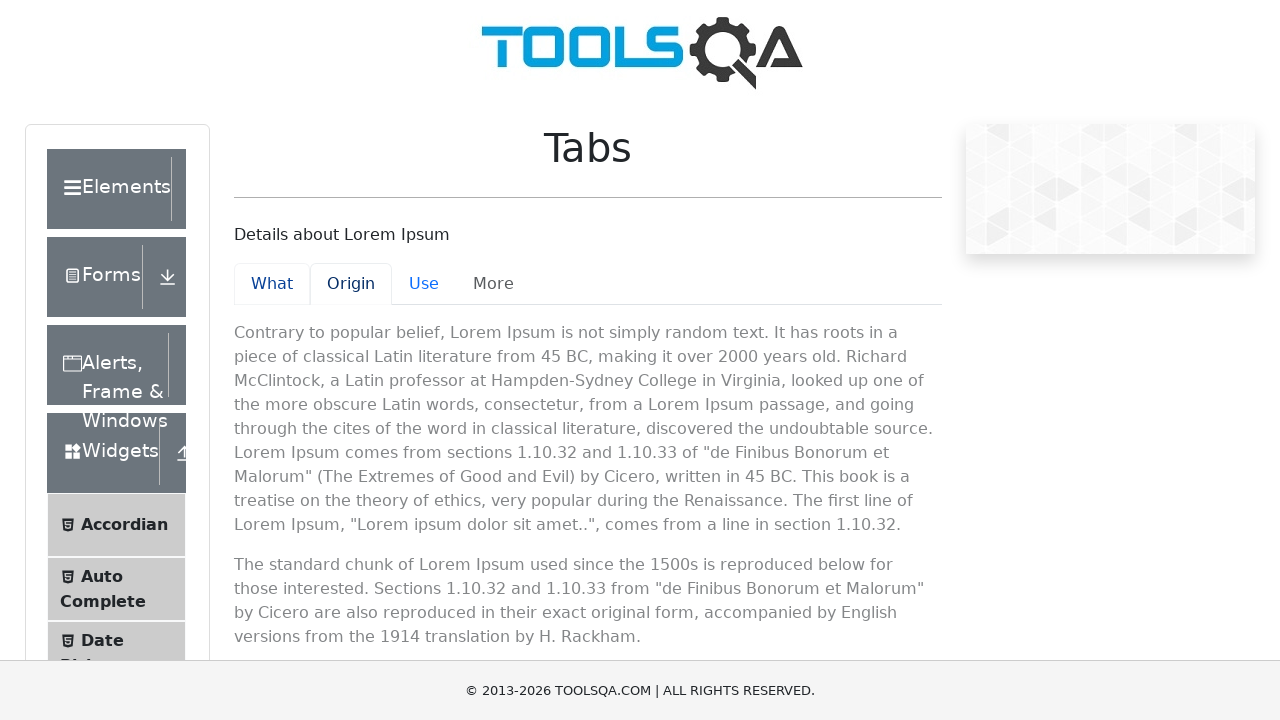

Clicked on Use tab at (424, 284) on #demo-tab-use
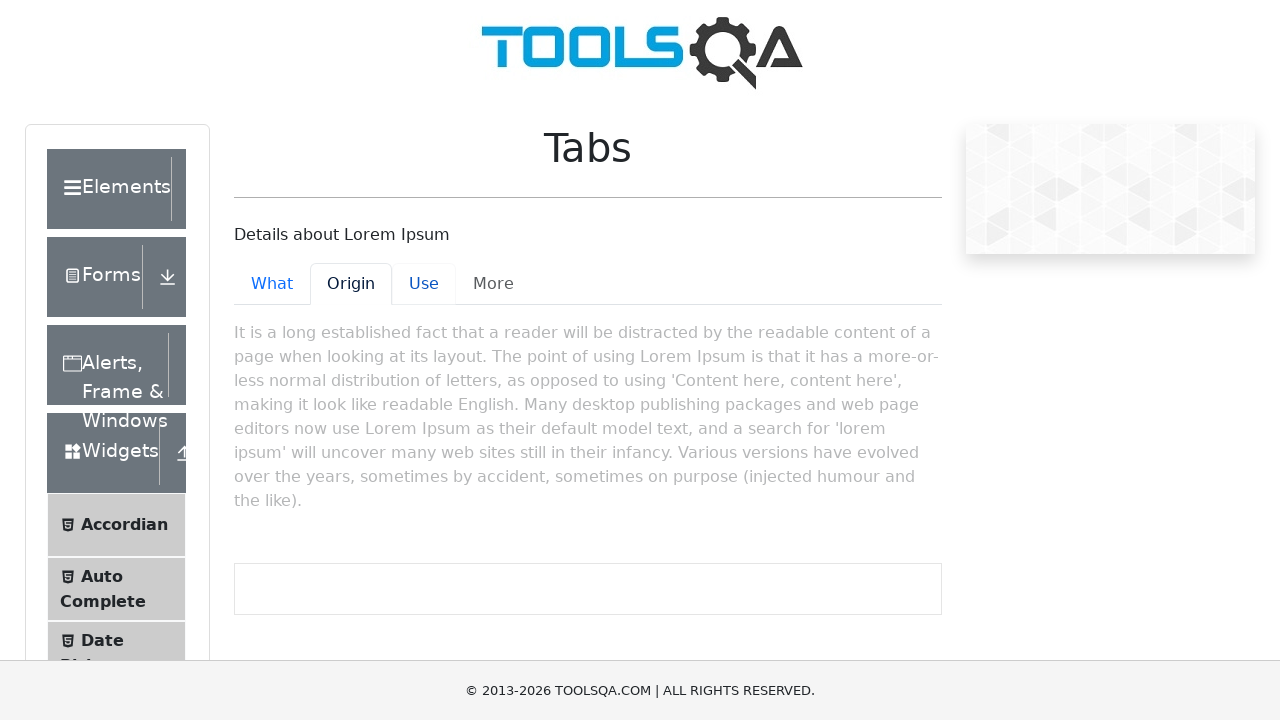

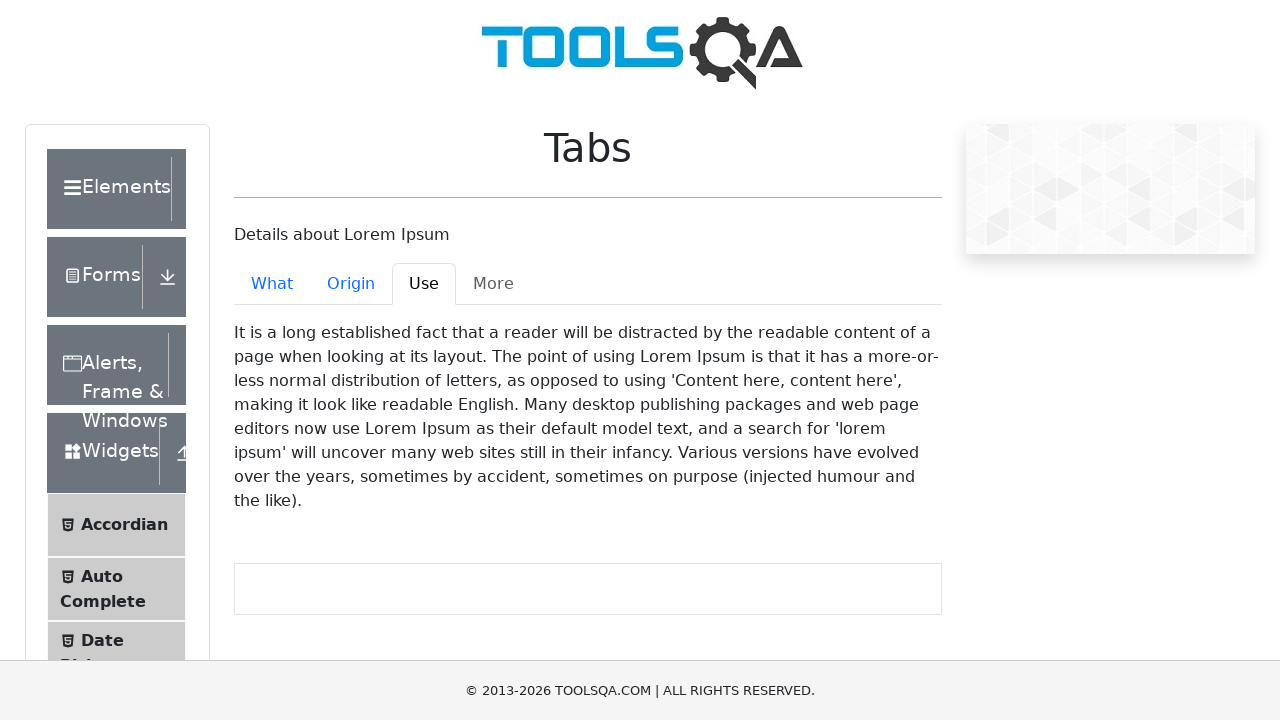